Tests registration form validation with invalid phone number format by entering a phone number with incorrect length

Starting URL: https://alada.vn/tai-khoan/dang-ky.html

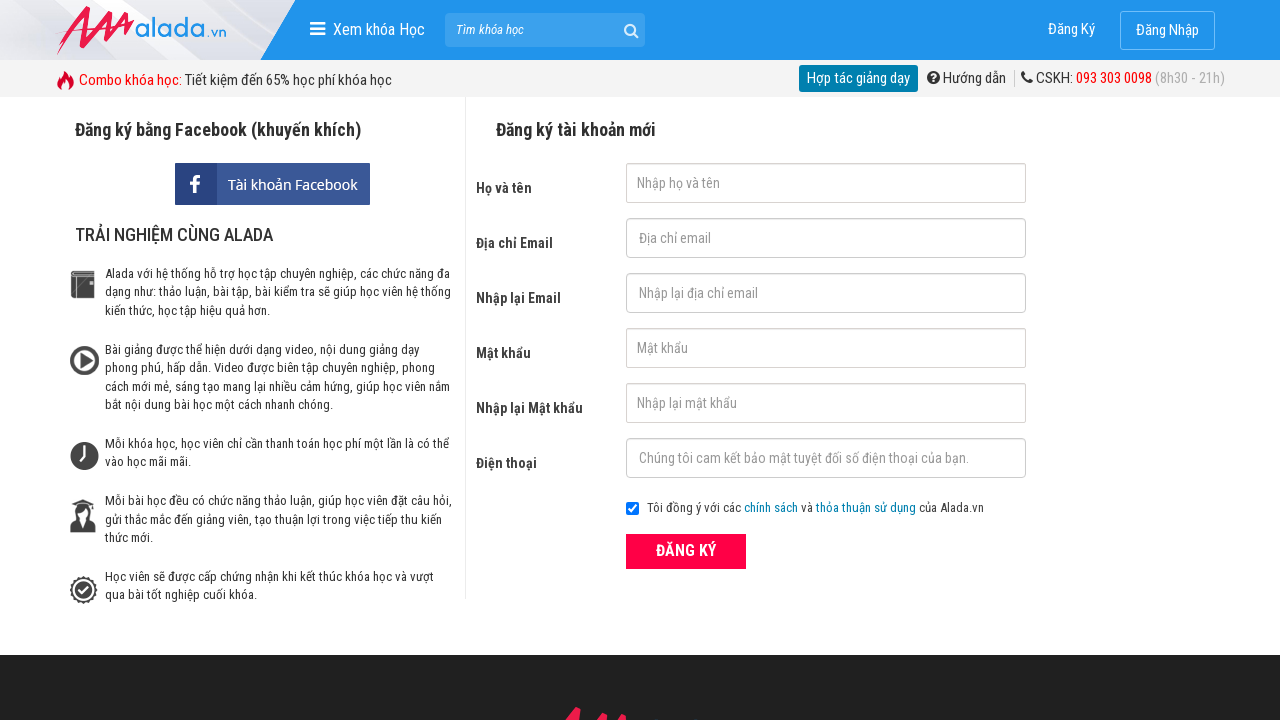

Filled full name field with 'Long Nguyen' on #txtFirstname
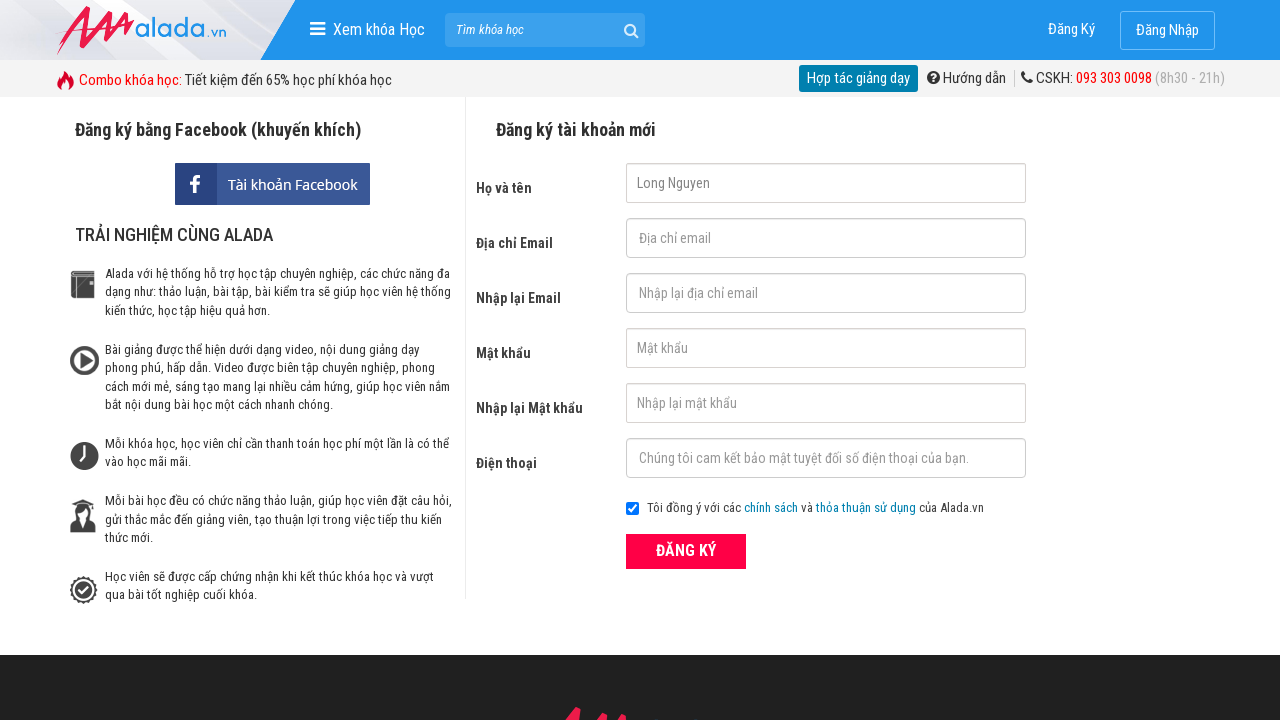

Filled email field with 'long@abc.com' on #txtEmail
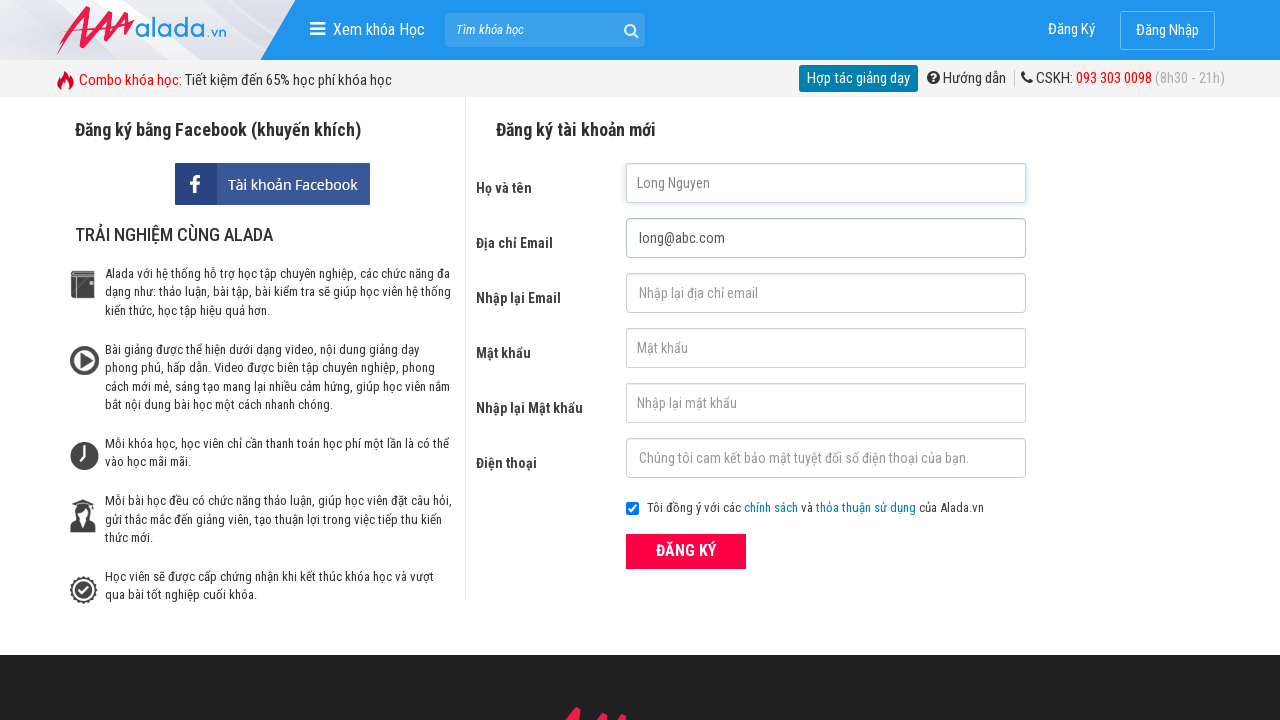

Filled confirm email field with 'long@abc.com' on #txtCEmail
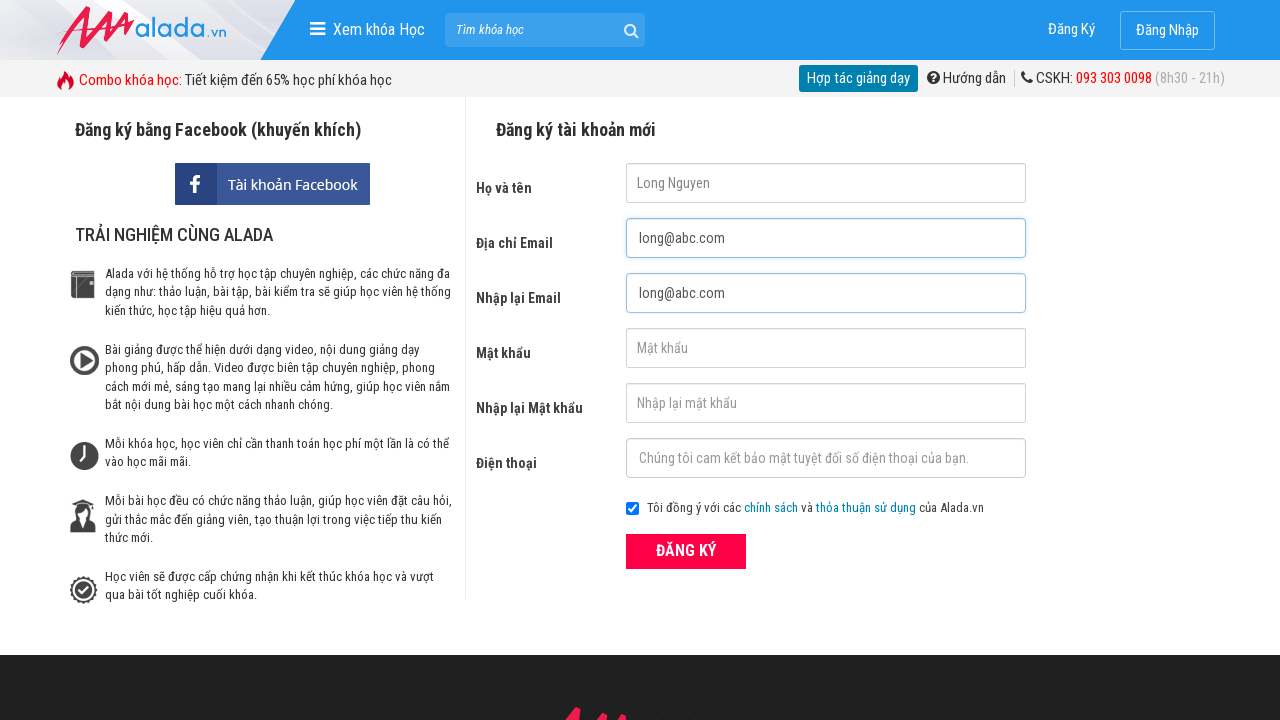

Filled password field with '123456' on #txtPassword
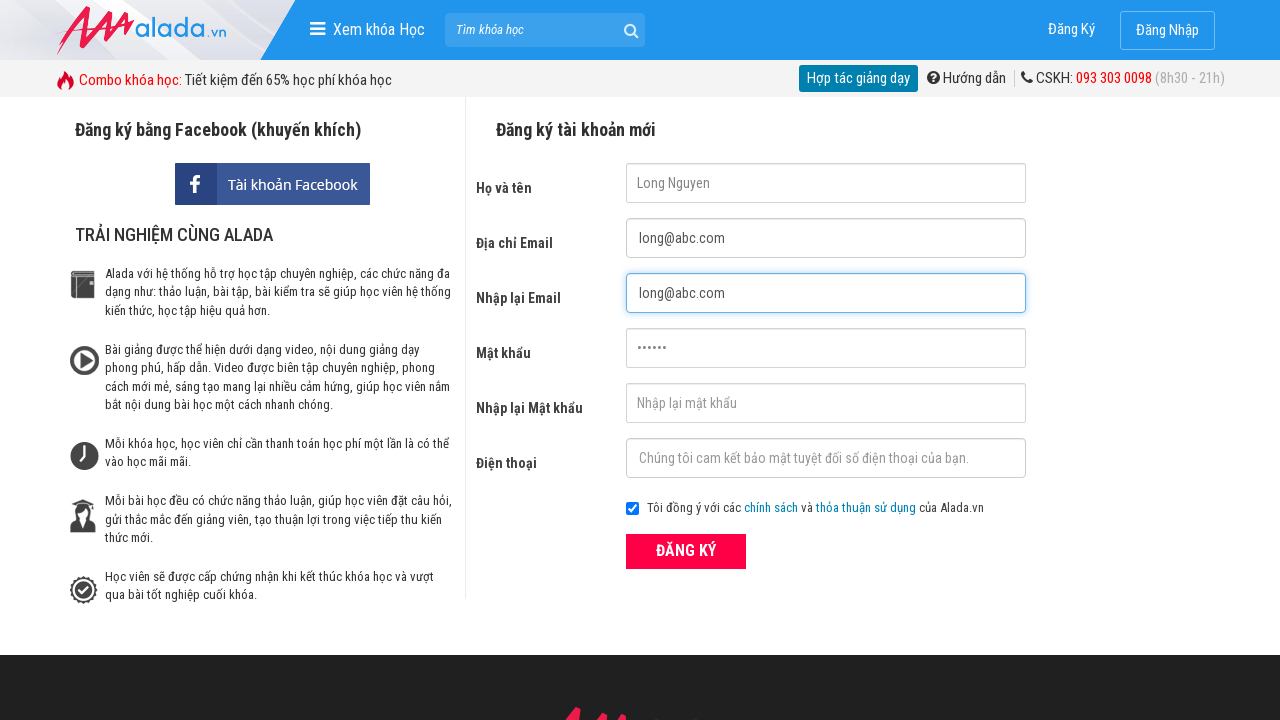

Filled confirm password field with '123456' on #txtCPassword
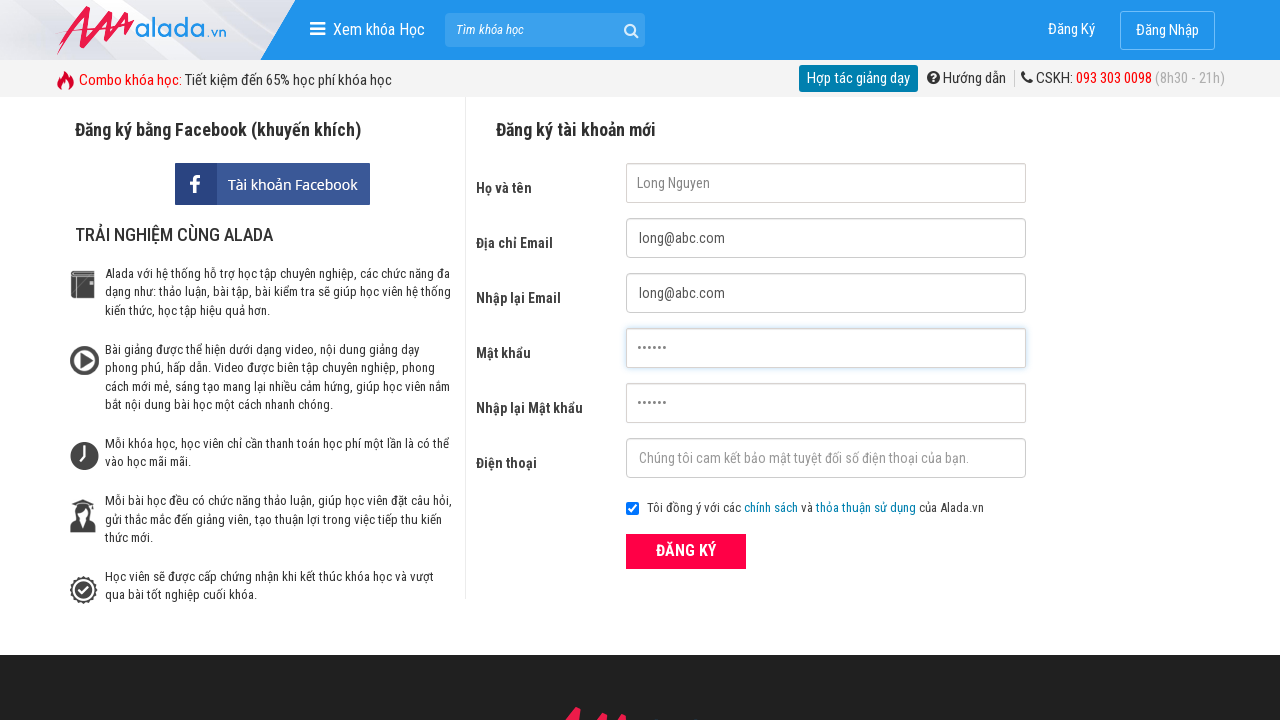

Filled phone field with invalid length '097547435' (9 digits instead of 10-11) on #txtPhone
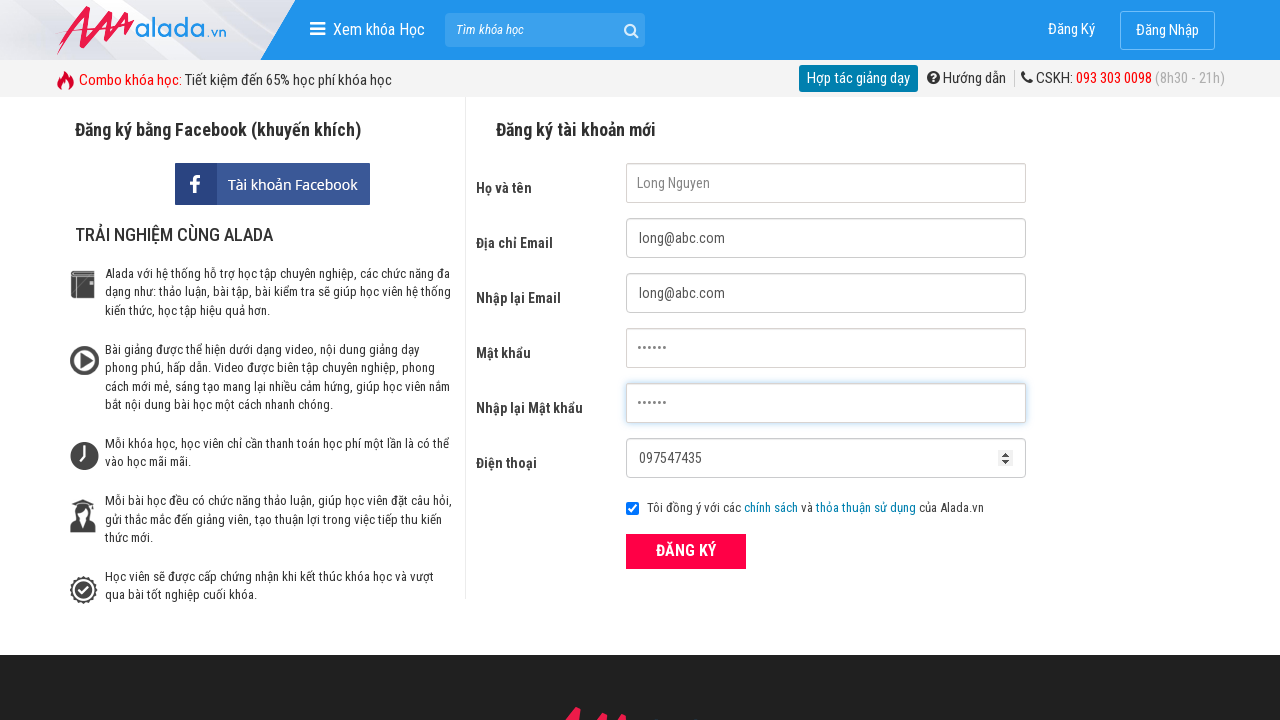

Clicked the registration submit button at (686, 551) on button[type='submit']
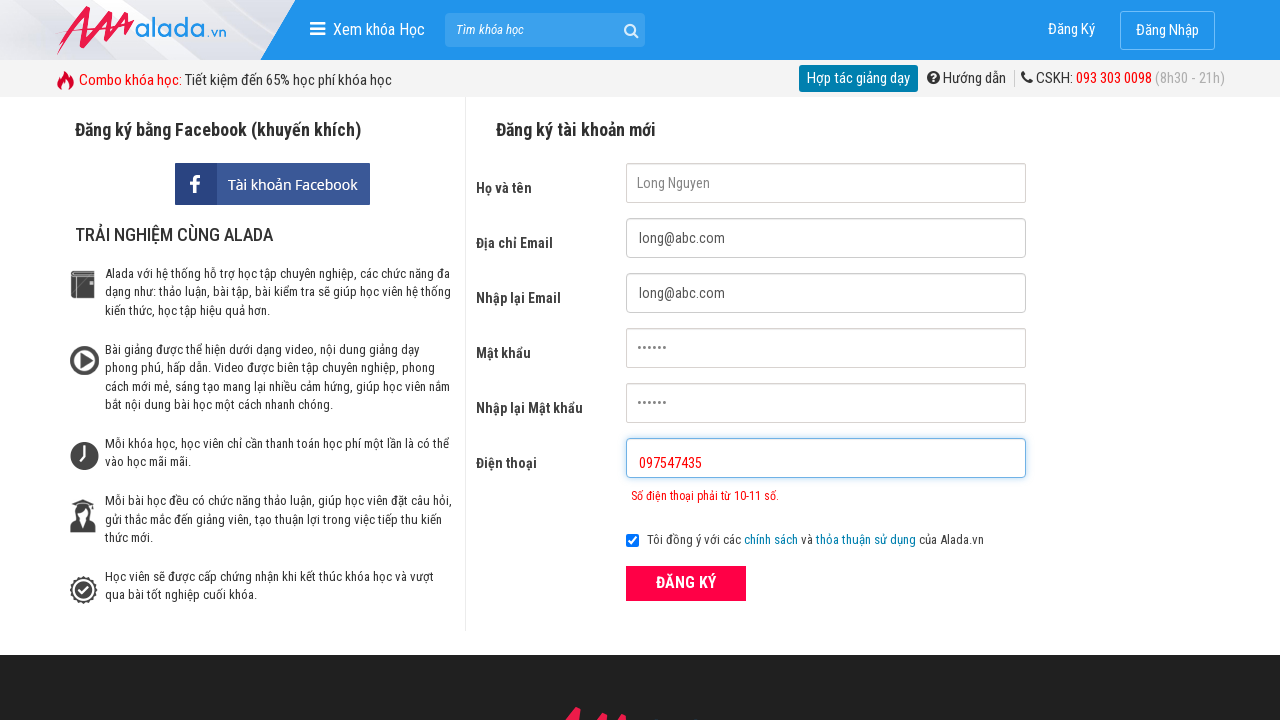

Phone number error message appeared validating invalid phone format
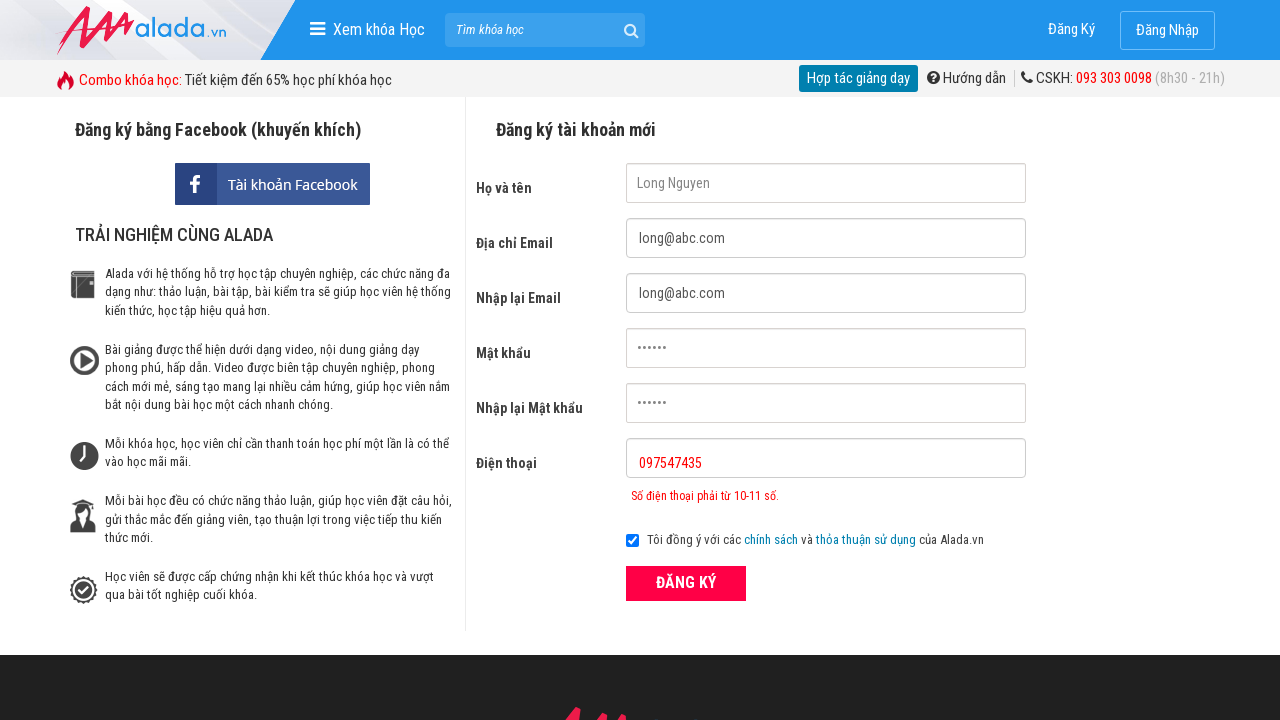

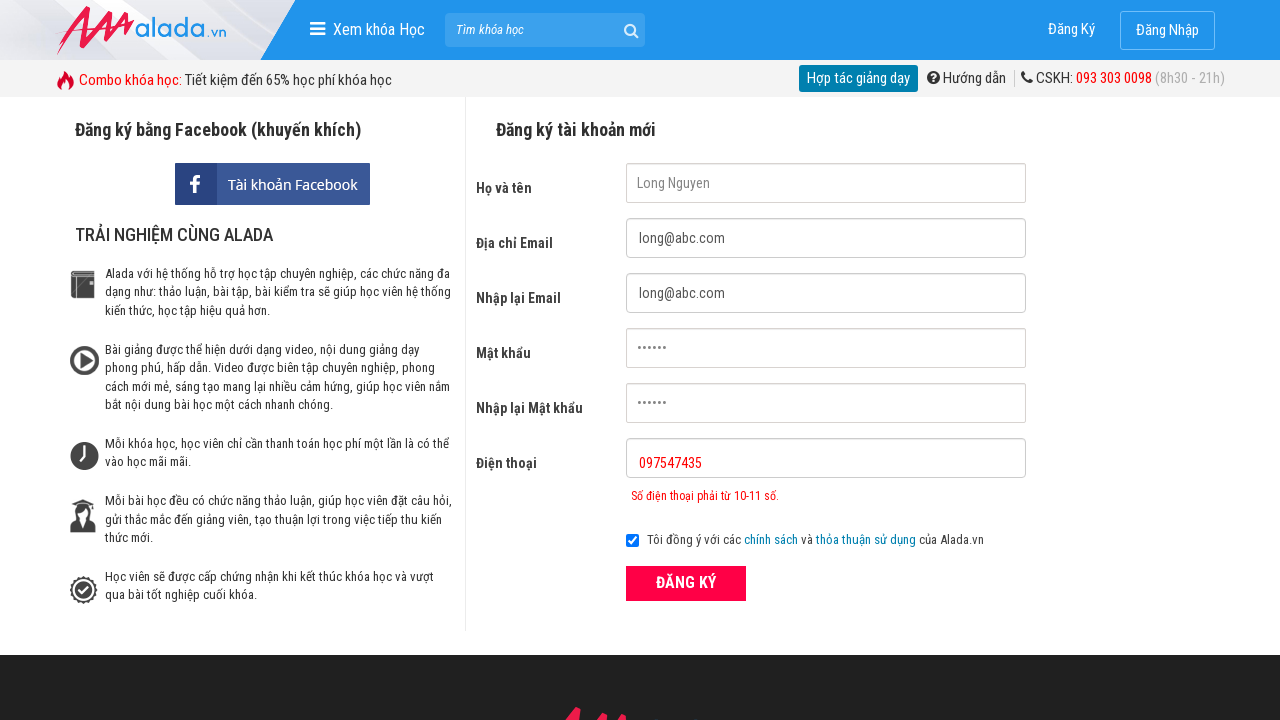